Tests that new todo items are appended to the bottom of the list by creating 3 items

Starting URL: https://demo.playwright.dev/todomvc

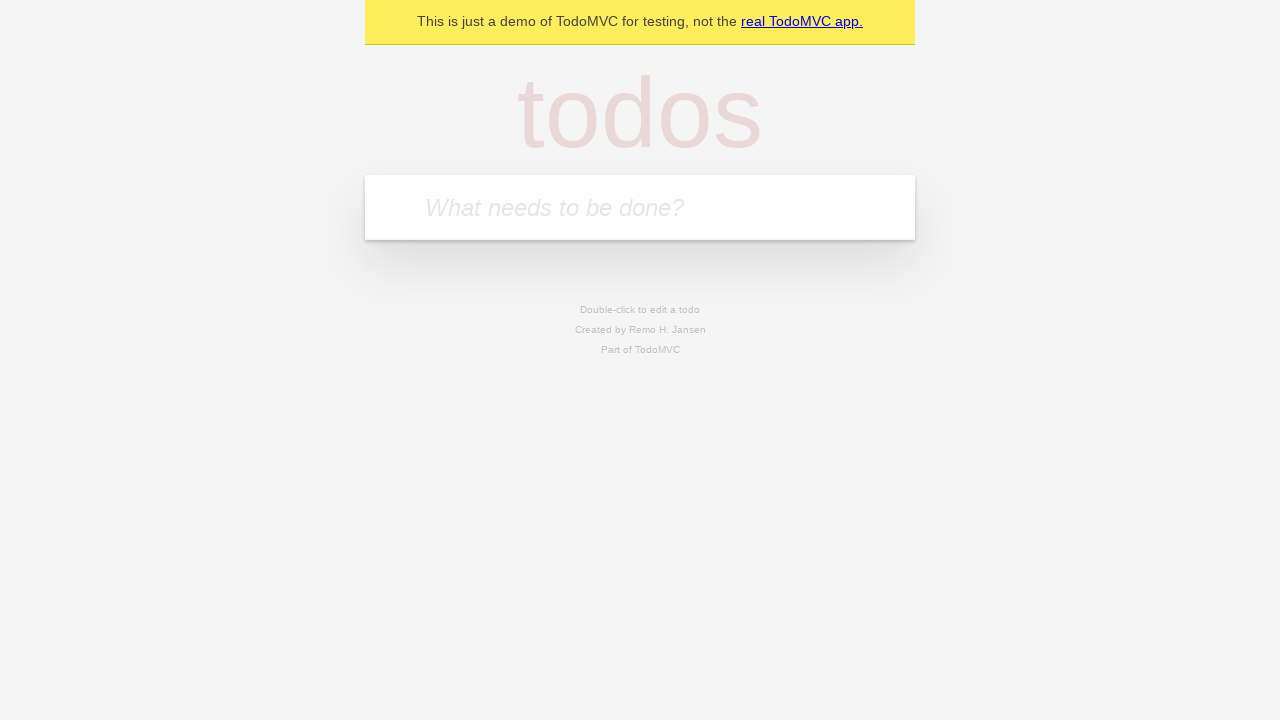

Filled todo input with 'buy some cheese' on internal:attr=[placeholder="What needs to be done?"i]
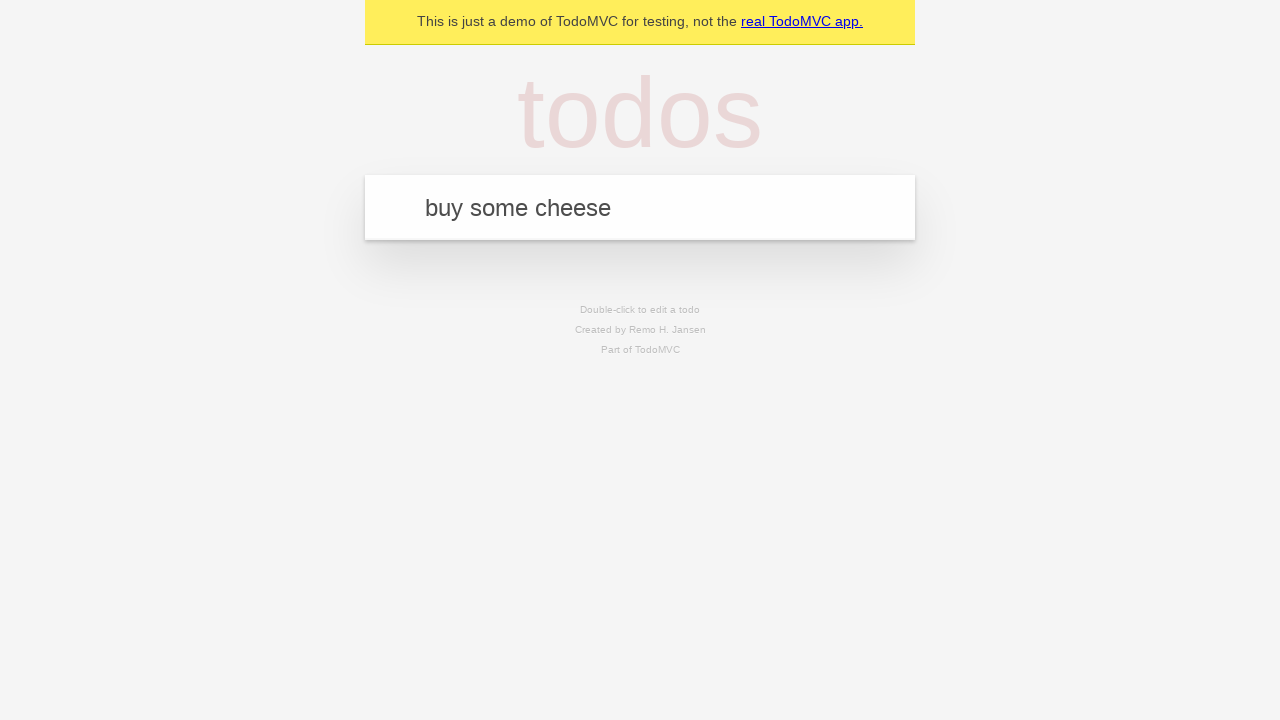

Pressed Enter to add todo item 'buy some cheese' on internal:attr=[placeholder="What needs to be done?"i]
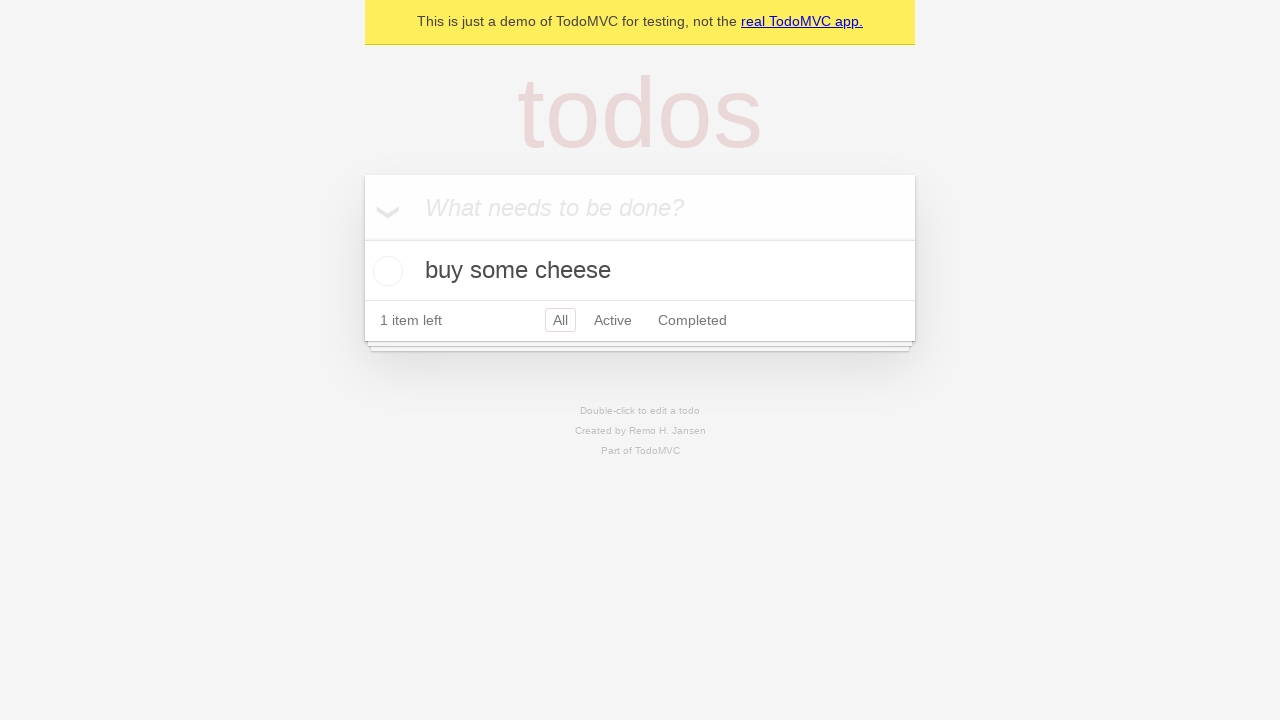

Filled todo input with 'feed the cat' on internal:attr=[placeholder="What needs to be done?"i]
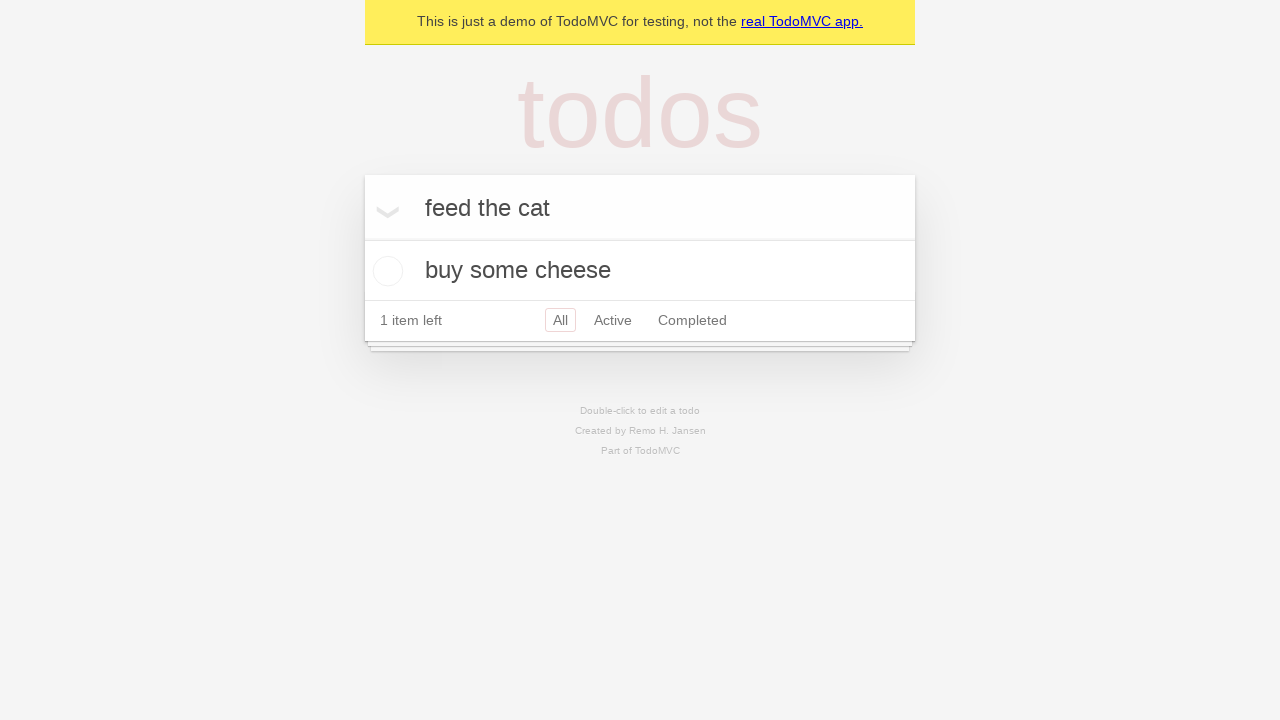

Pressed Enter to add todo item 'feed the cat' on internal:attr=[placeholder="What needs to be done?"i]
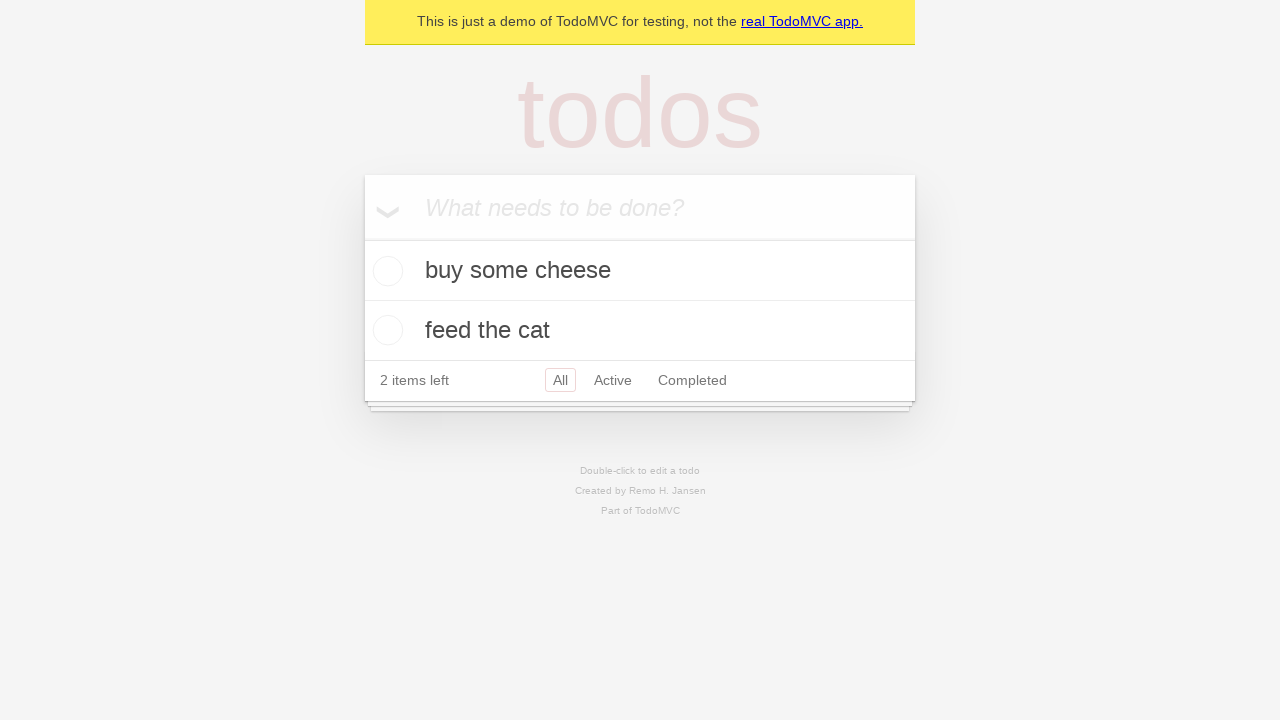

Filled todo input with 'book a doctors appointment' on internal:attr=[placeholder="What needs to be done?"i]
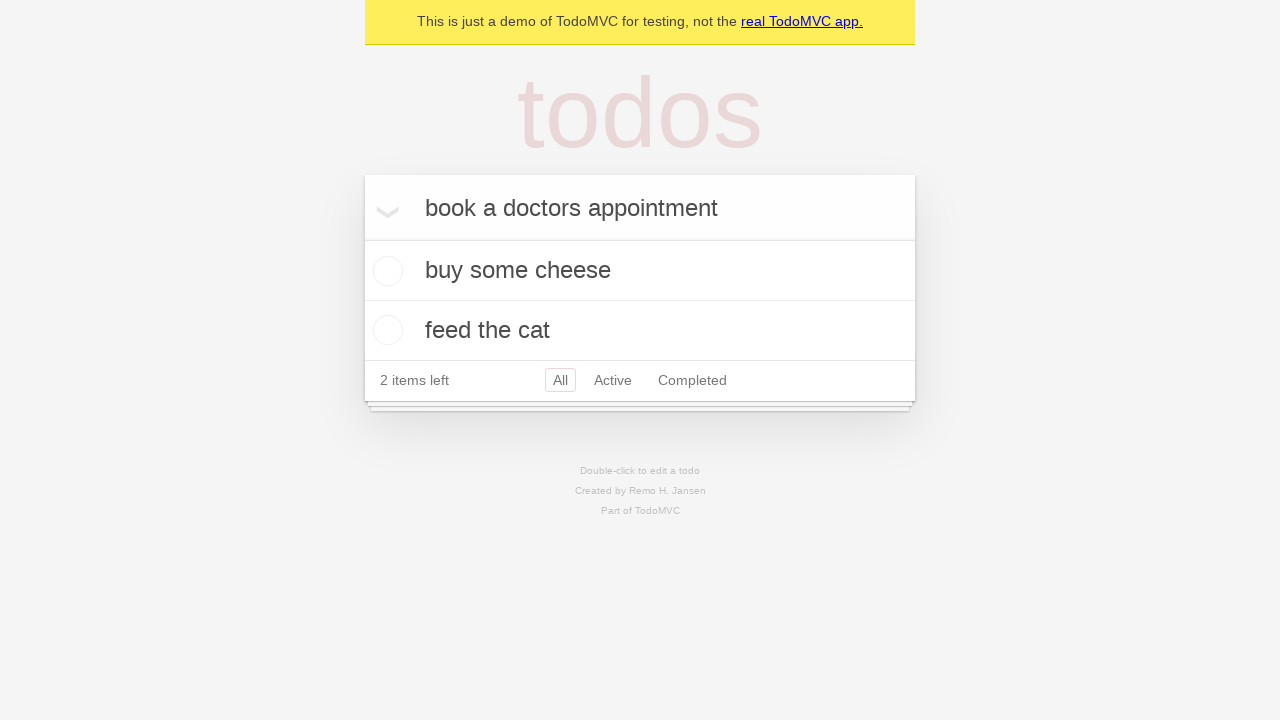

Pressed Enter to add todo item 'book a doctors appointment' on internal:attr=[placeholder="What needs to be done?"i]
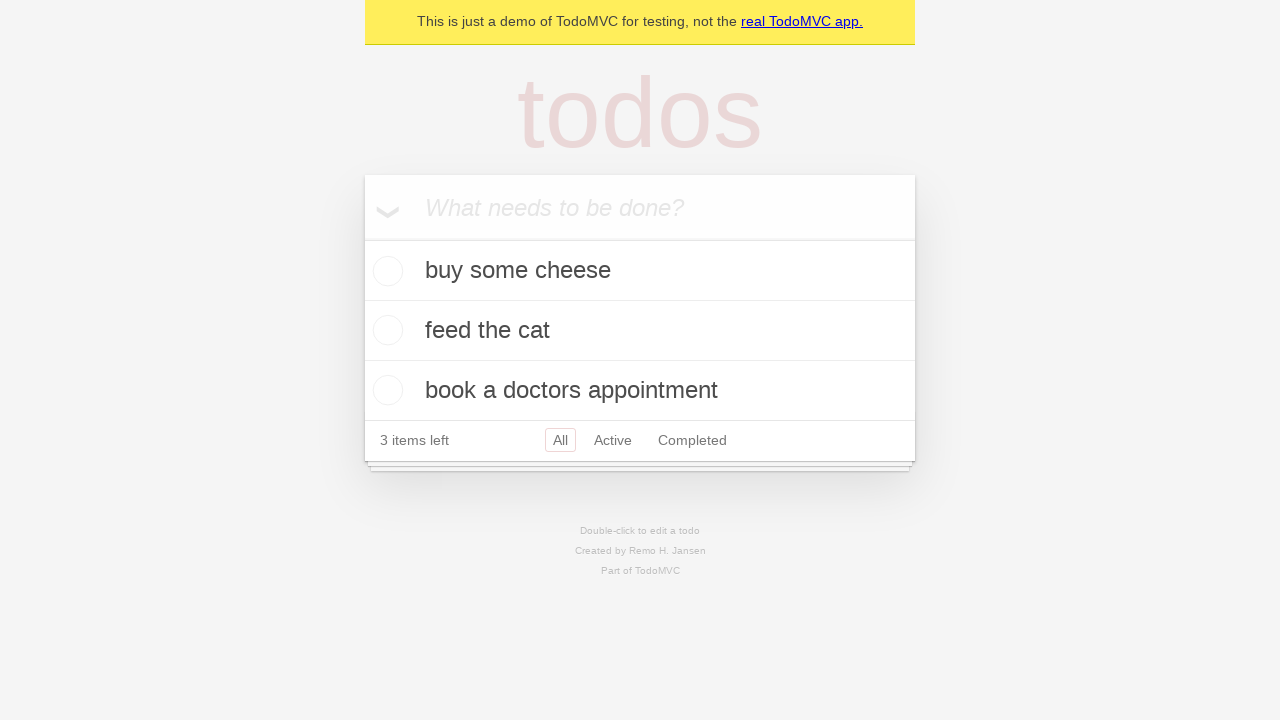

All 3 todo items have been appended to the list
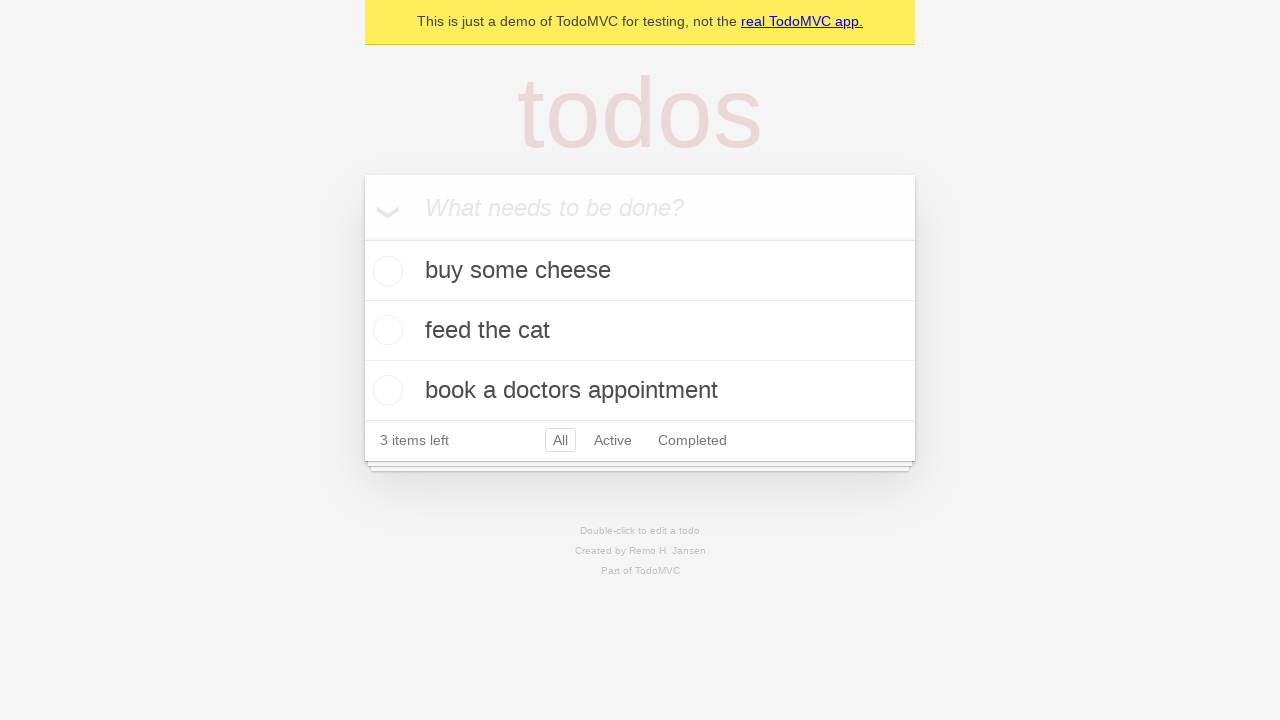

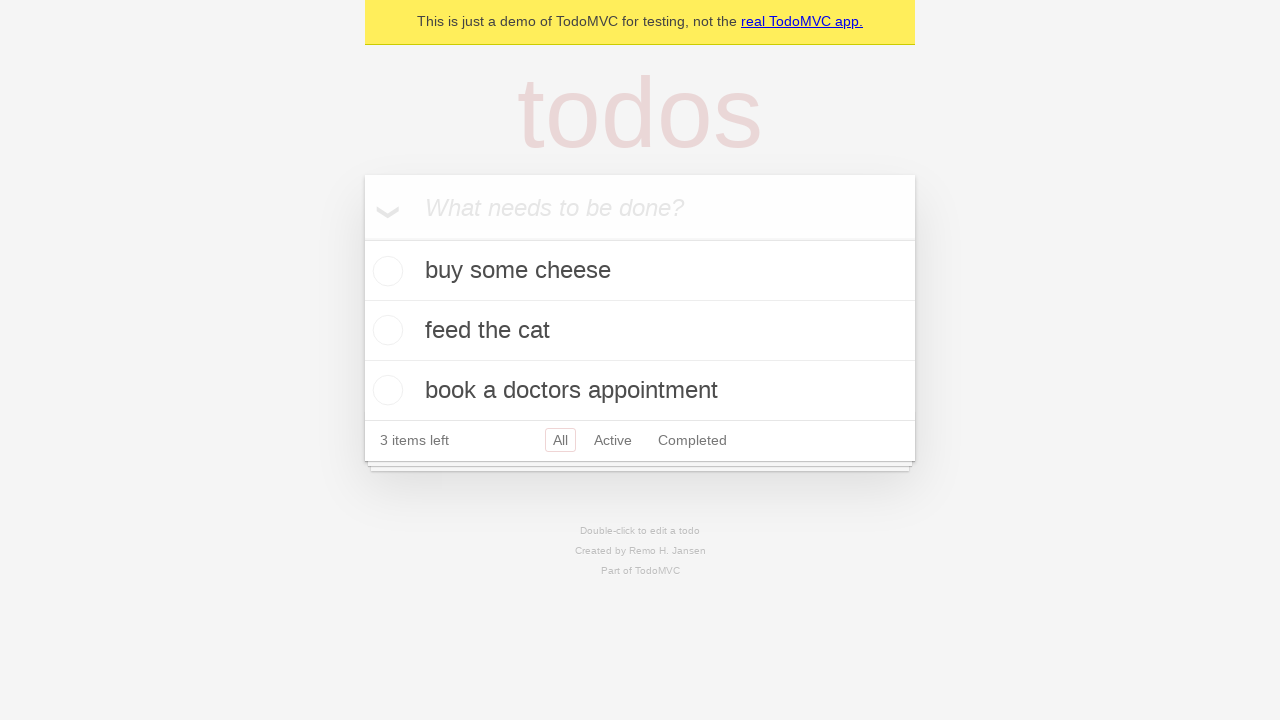